Tests sorting the Due column in ascending order using semantic class-based selectors on the second table with better markup.

Starting URL: http://the-internet.herokuapp.com/tables

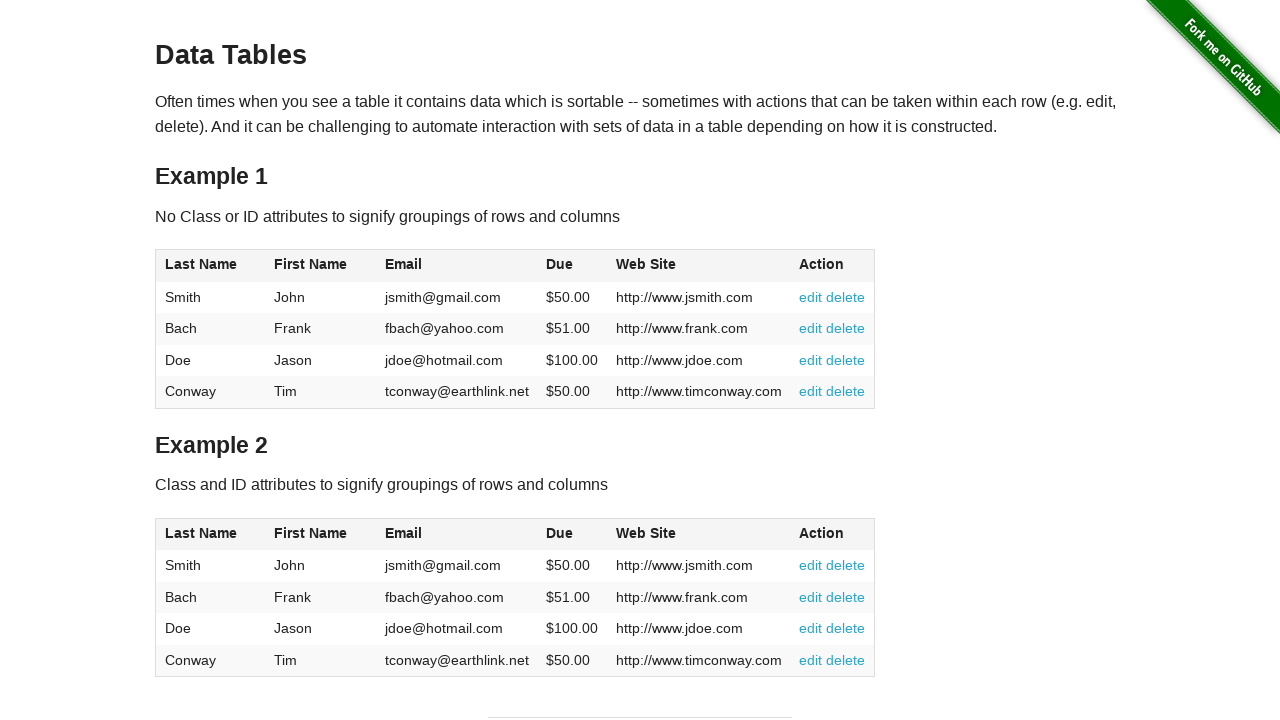

Clicked the Due column header in table2 to sort at (560, 533) on #table2 thead .dues
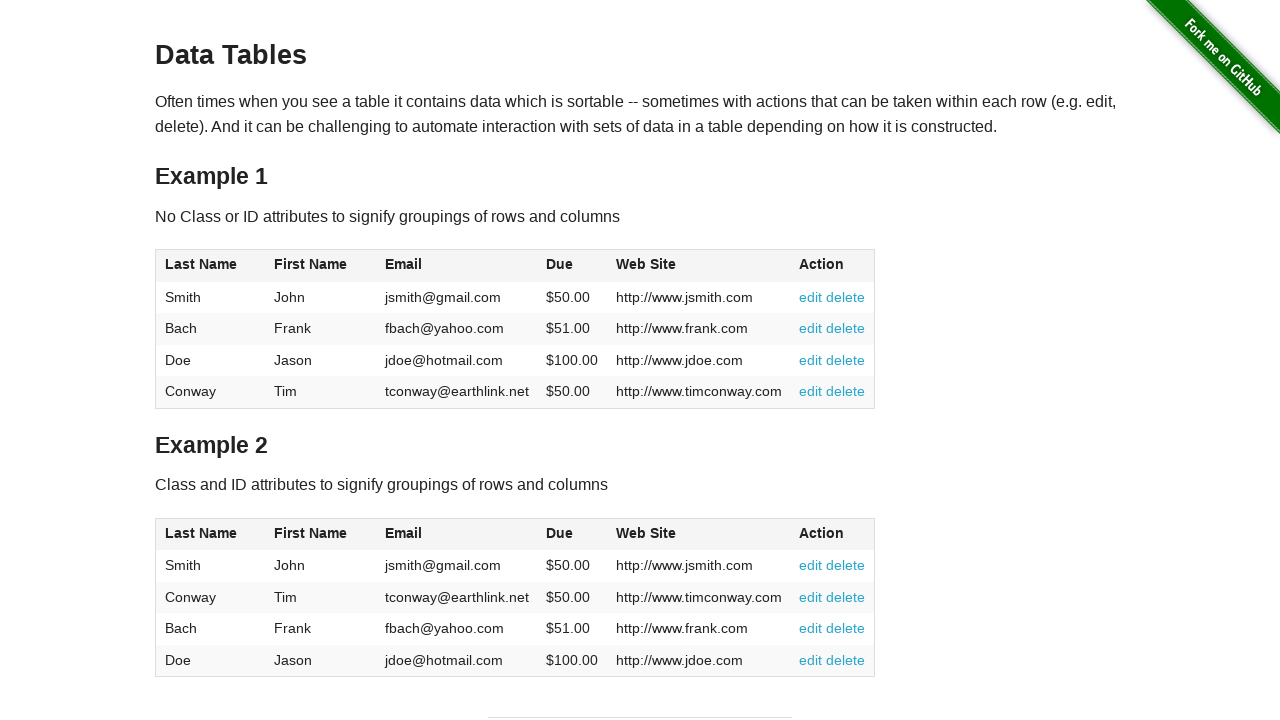

Waited for Due column cells to load in table2 tbody
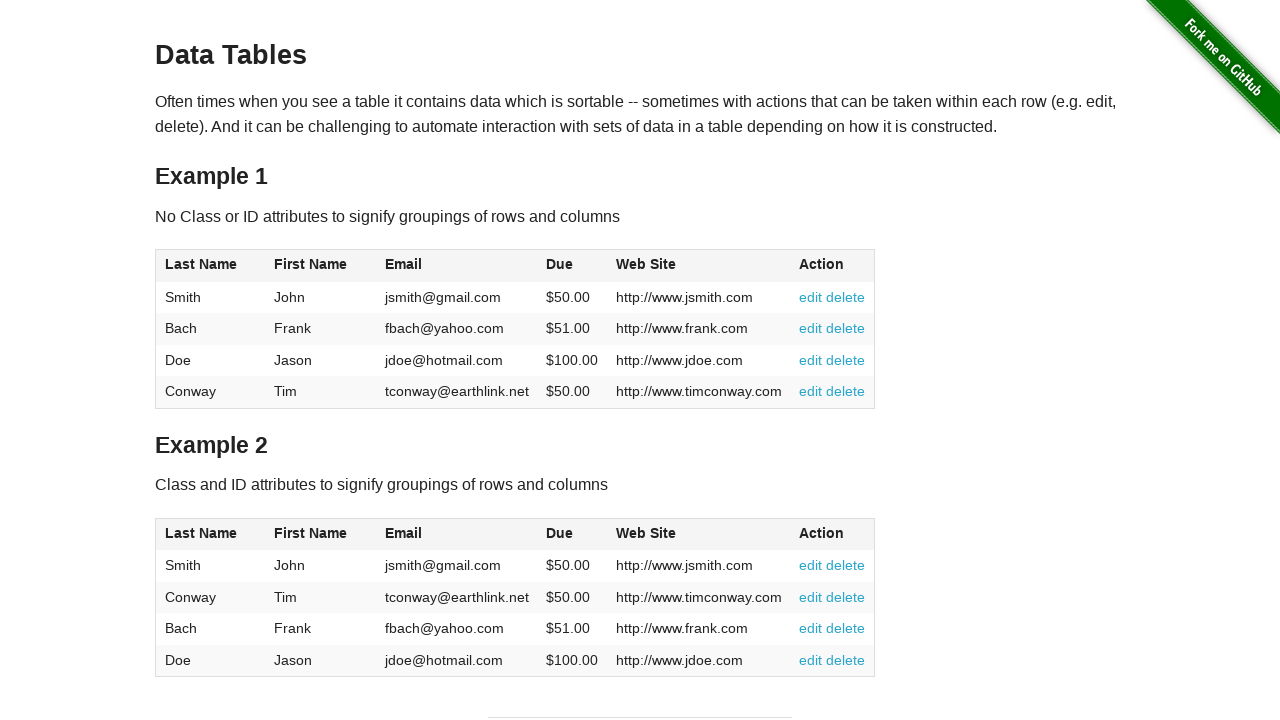

Retrieved all Due column elements from table2
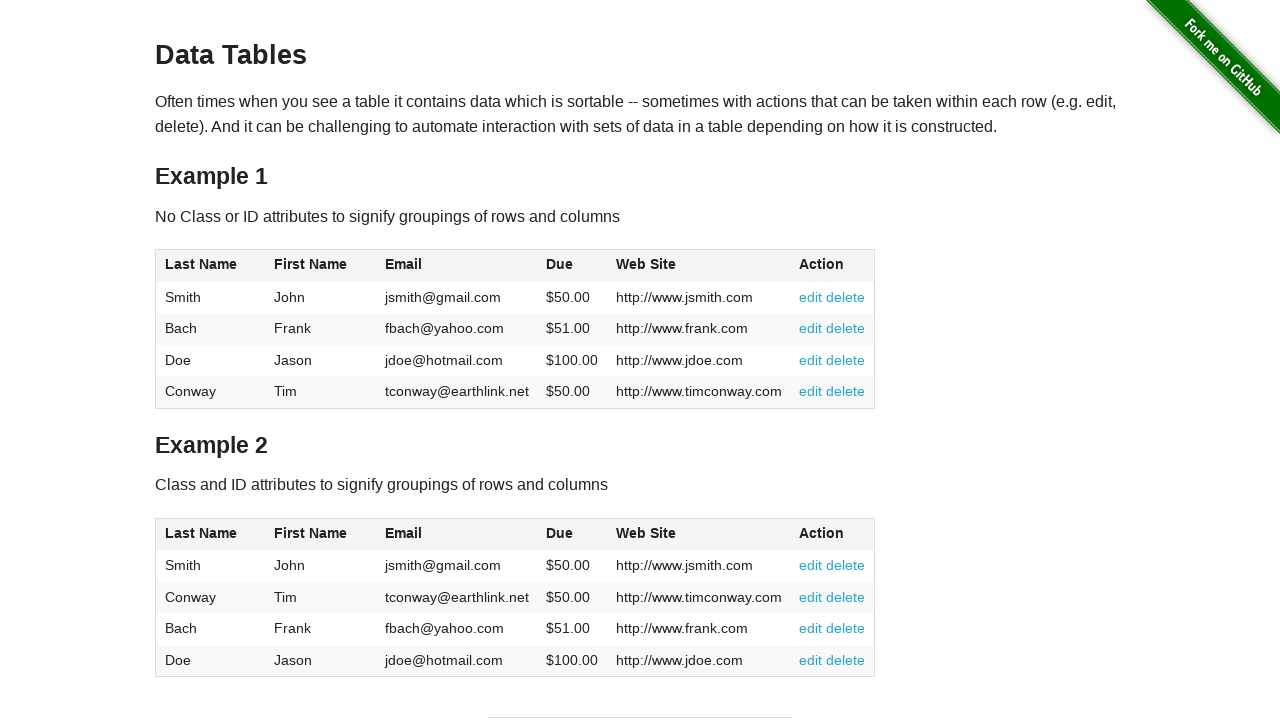

Extracted and converted Due values to floats: [50.0, 50.0, 51.0, 100.0]
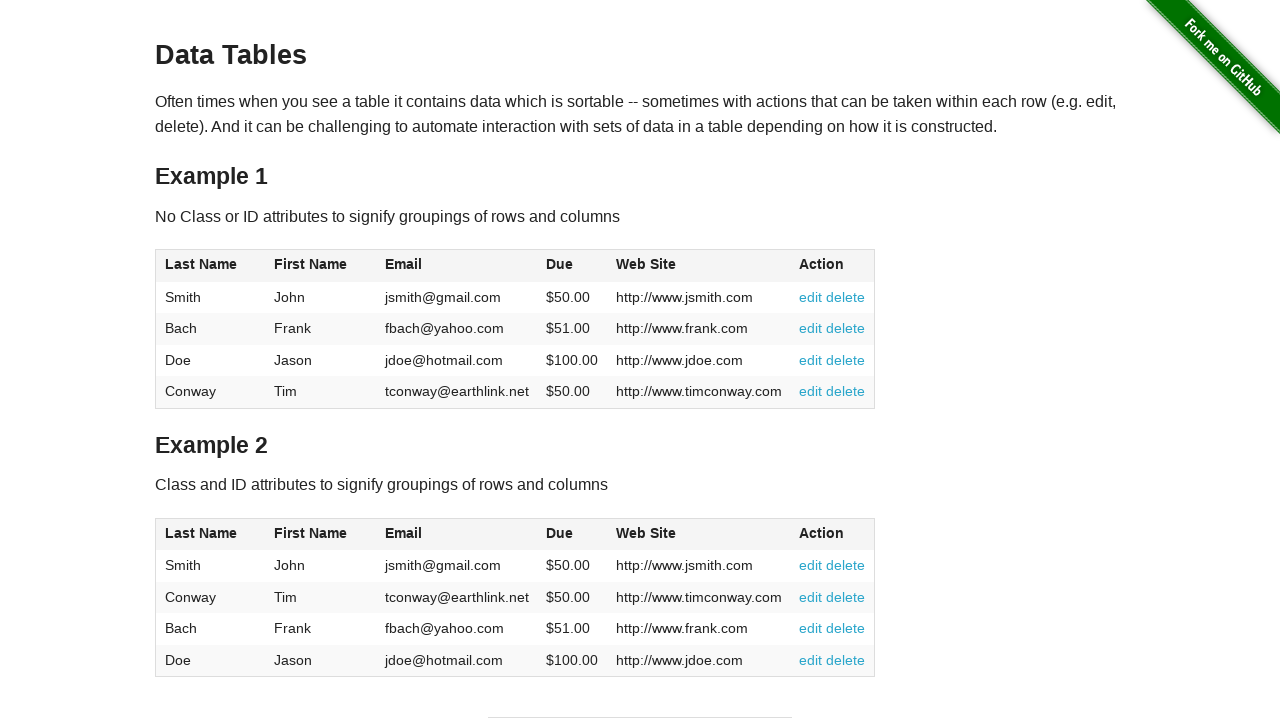

Verified that Due column is sorted in ascending order
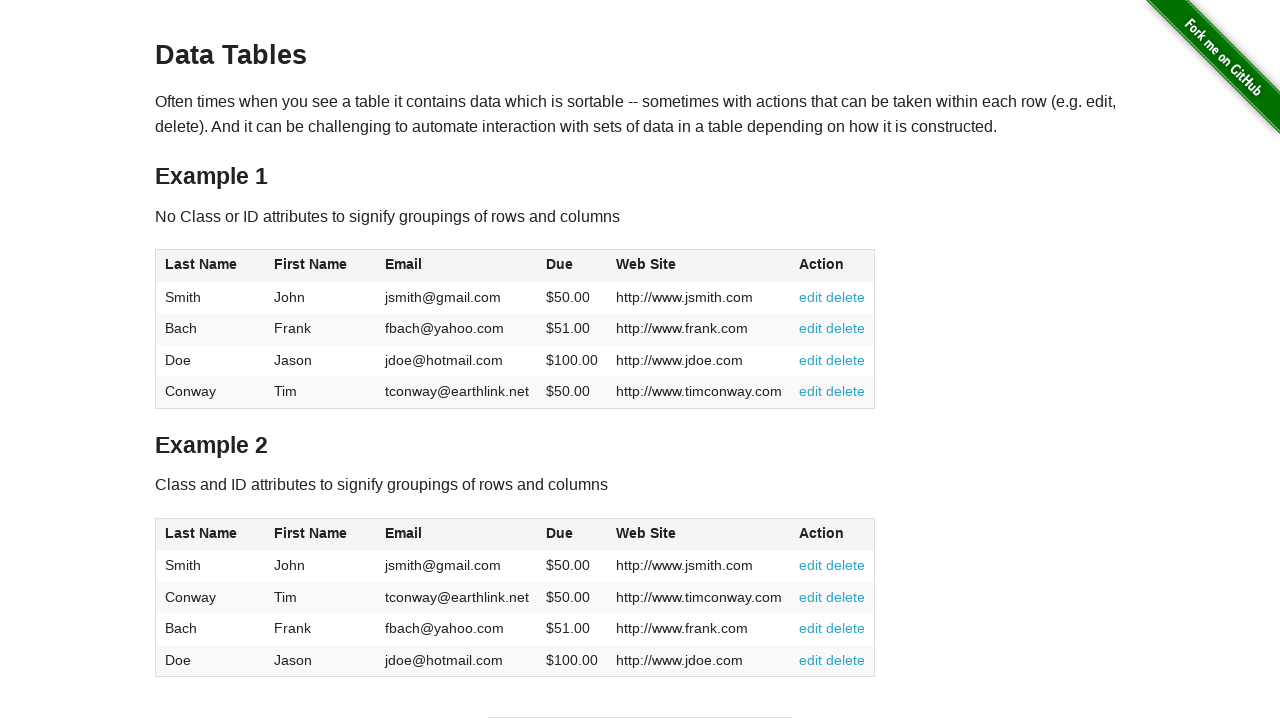

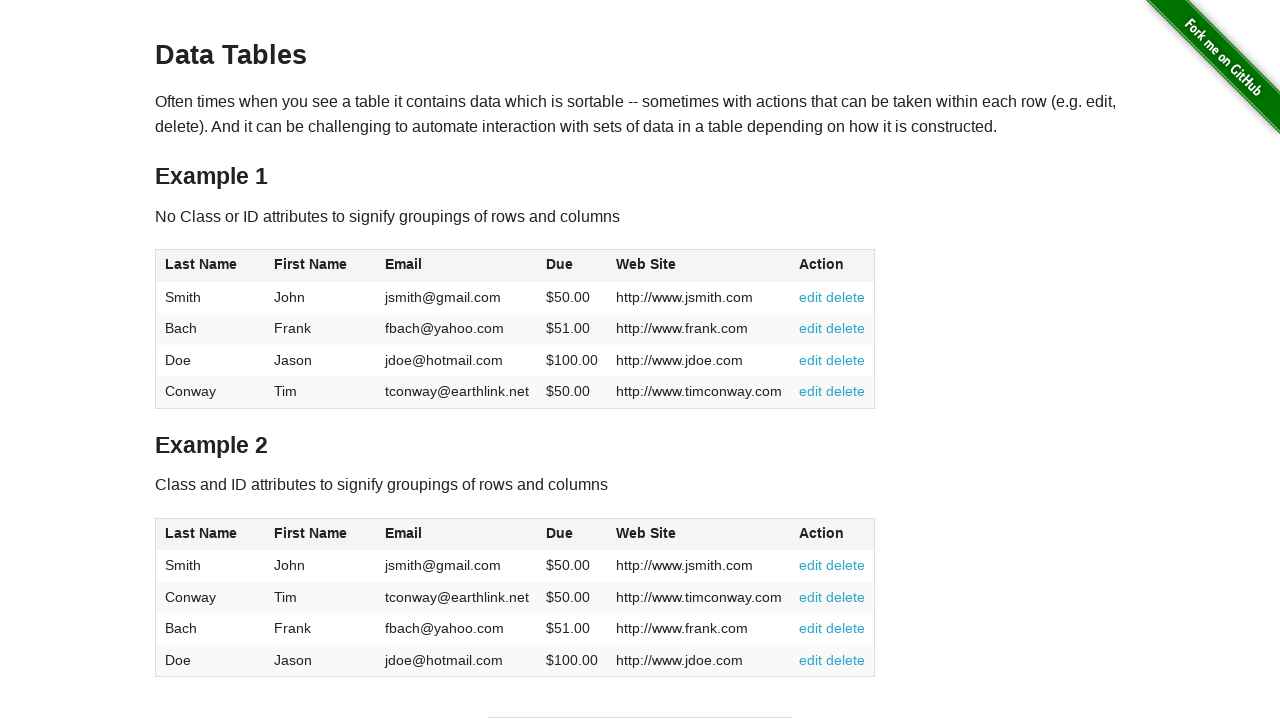